Tests the Healthcare solutions page by navigating through Solutions menu, verifying page content and use cases for Nursing, Surgical Sciences, and Pharmaceutical Training

Starting URL: https://imaginxavr.com/

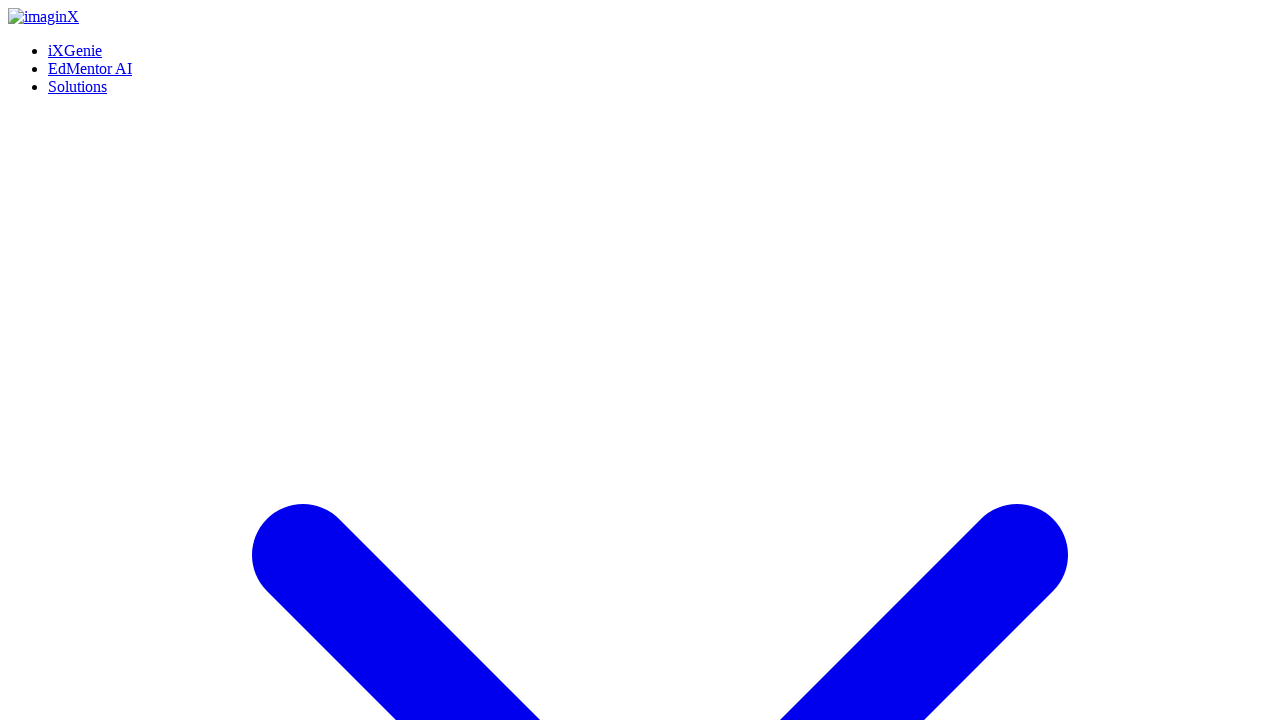

Page loaded successfully
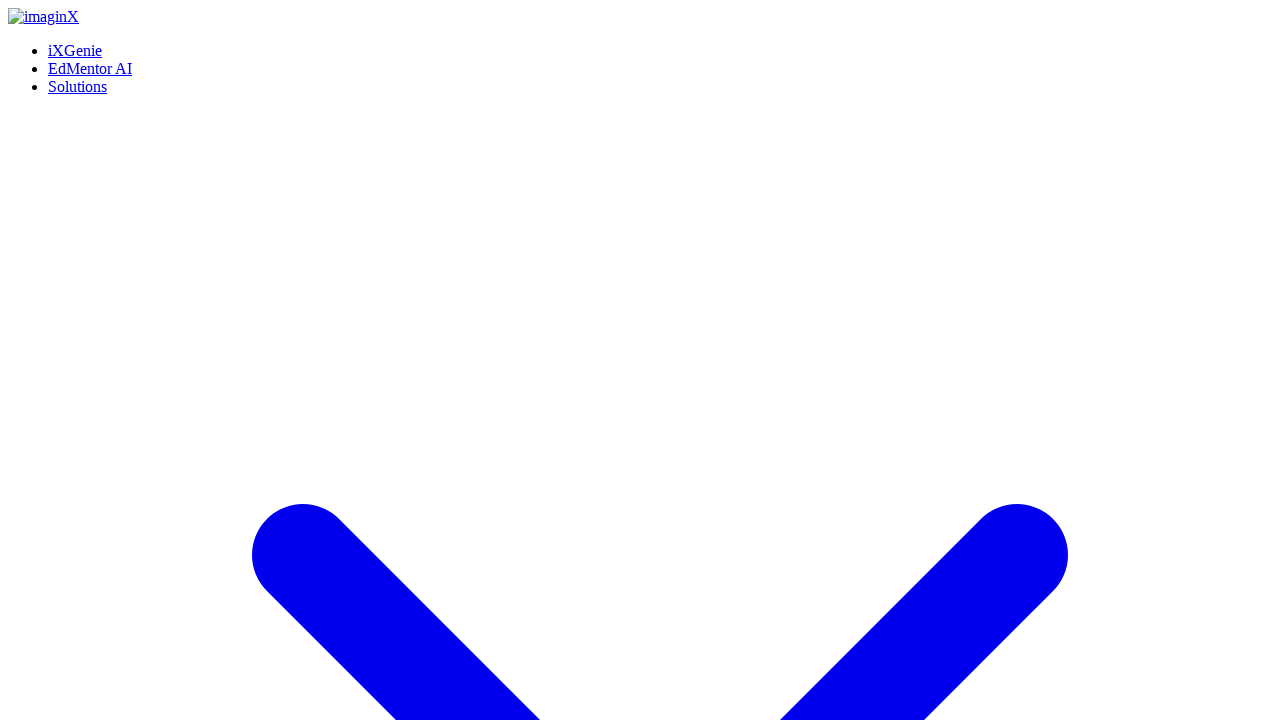

Hovered over Solutions menu at (78, 8) on xpath=(//a[normalize-space()='Solutions'])[1]
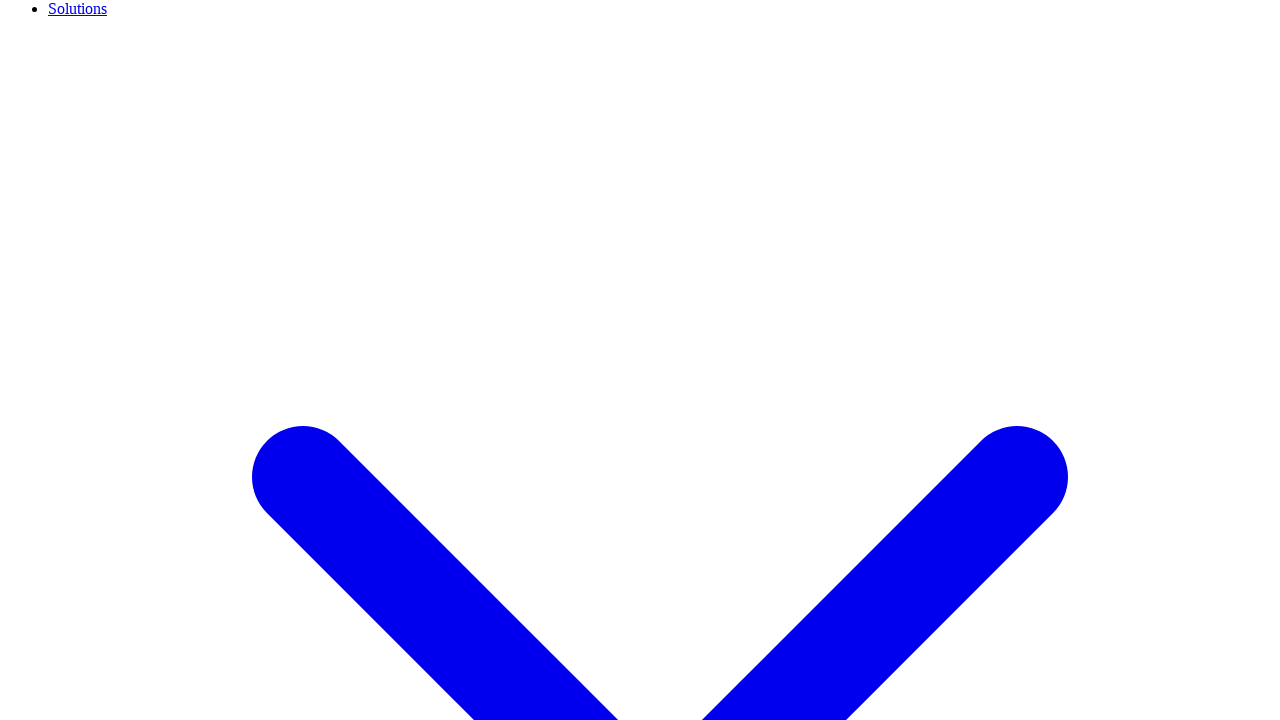

Hovered over Healthcare link in Solutions menu at (122, 360) on xpath=(//a[normalize-space()='Healthcare'])[1]
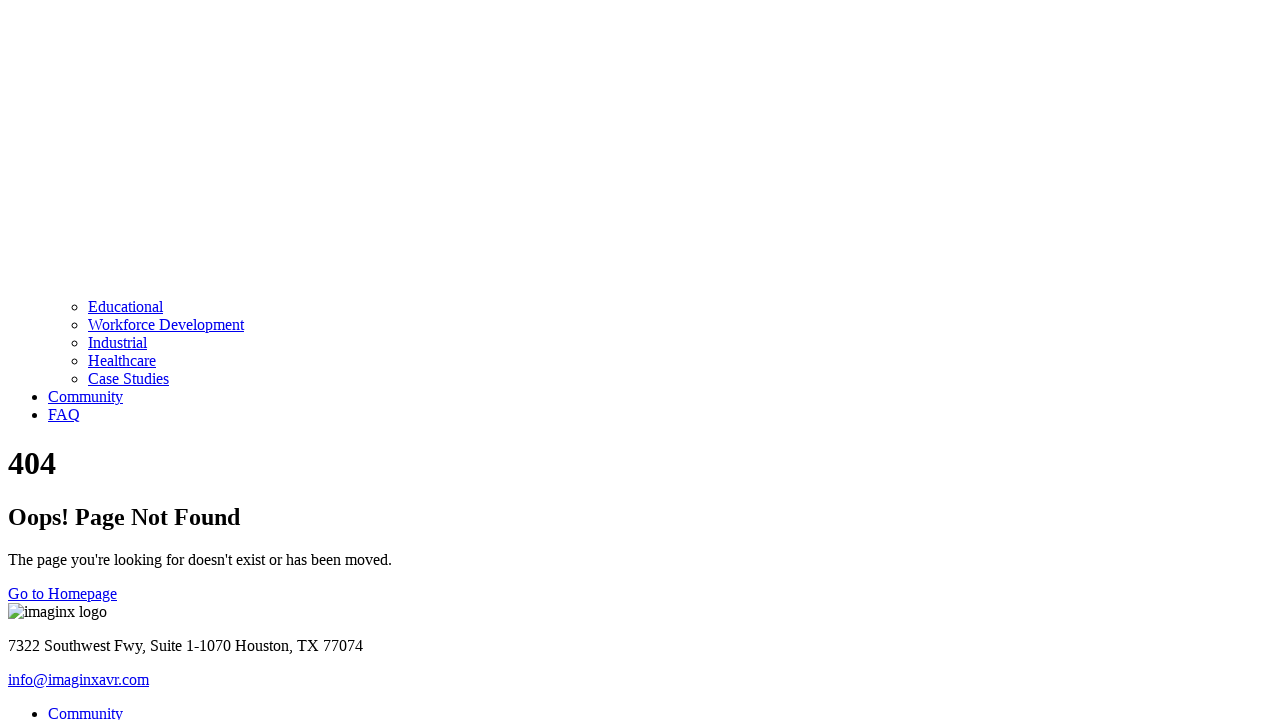

Clicked Healthcare link at (122, 360) on xpath=(//a[normalize-space()='Healthcare'])[1]
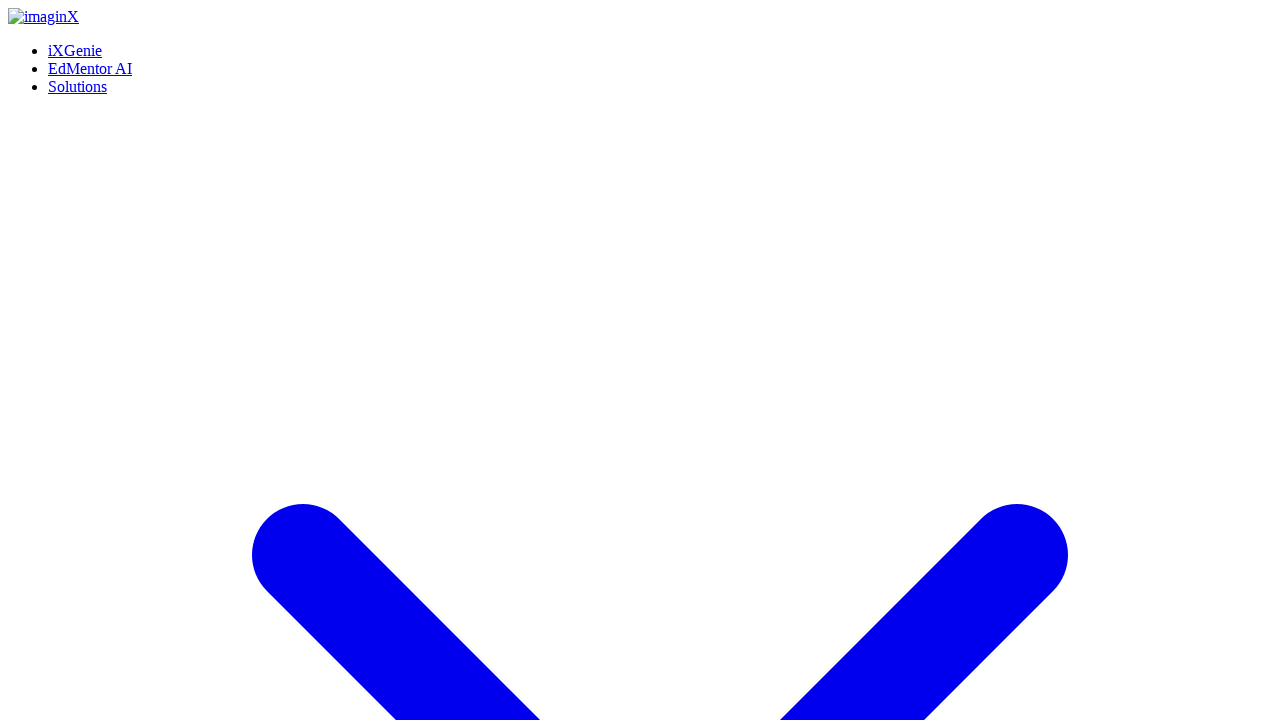

Healthcare page loaded
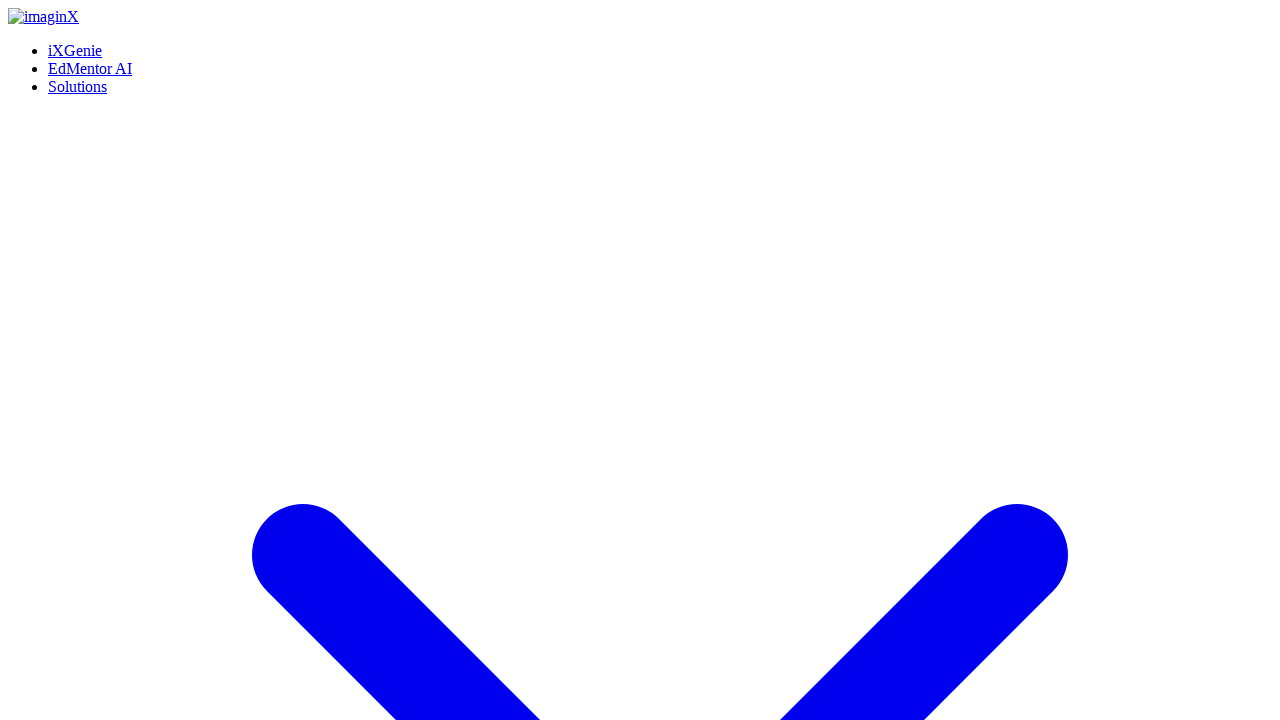

Waited for page content to fully render
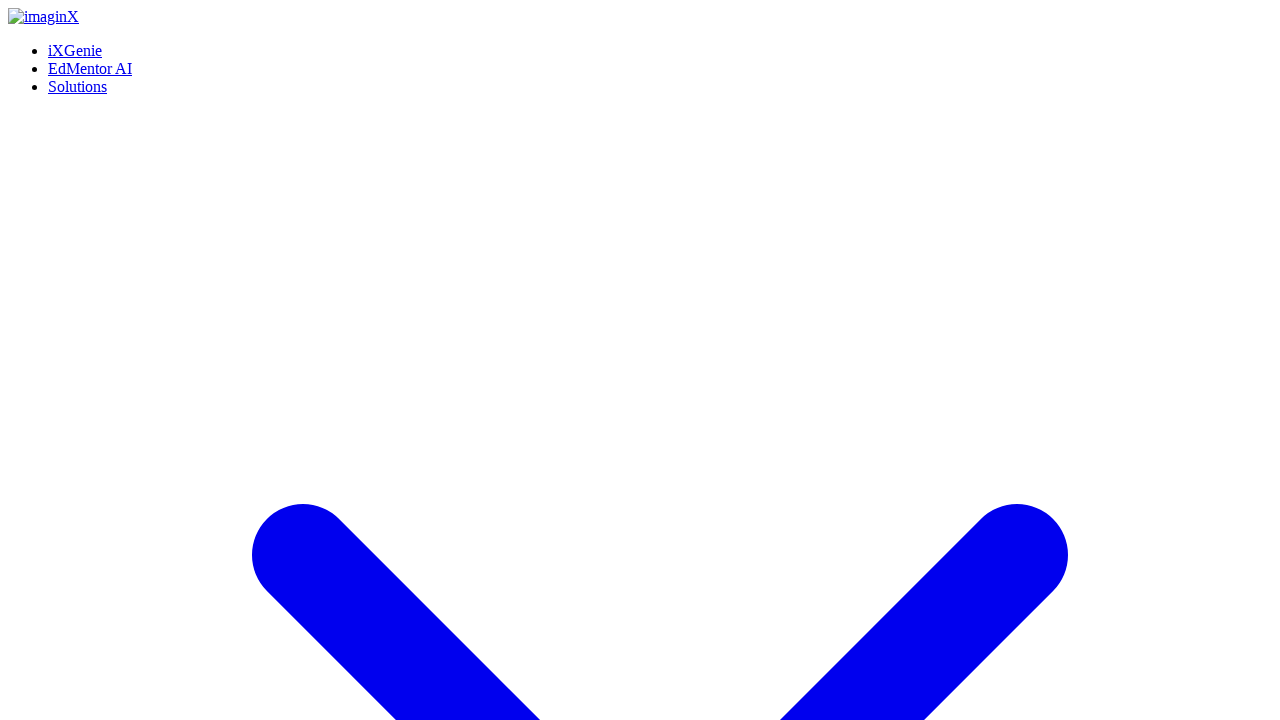

Scrolled to bottom of Healthcare page
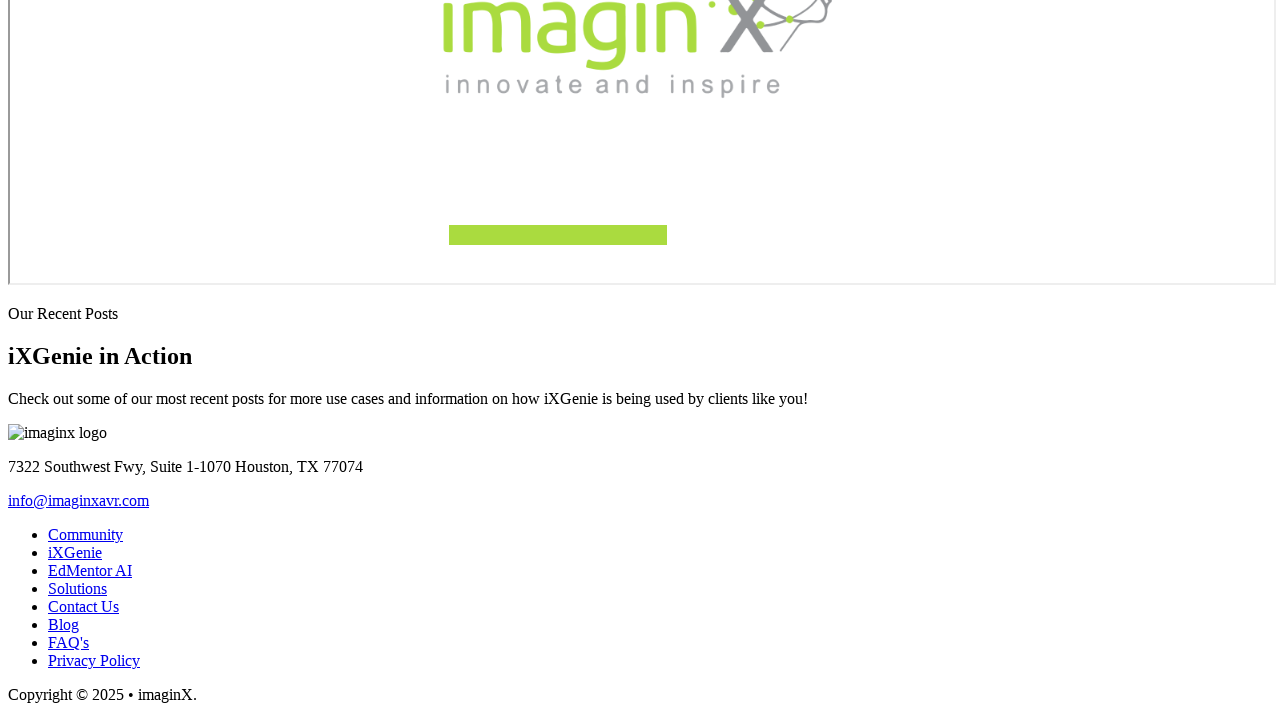

Waited after scrolling to bottom
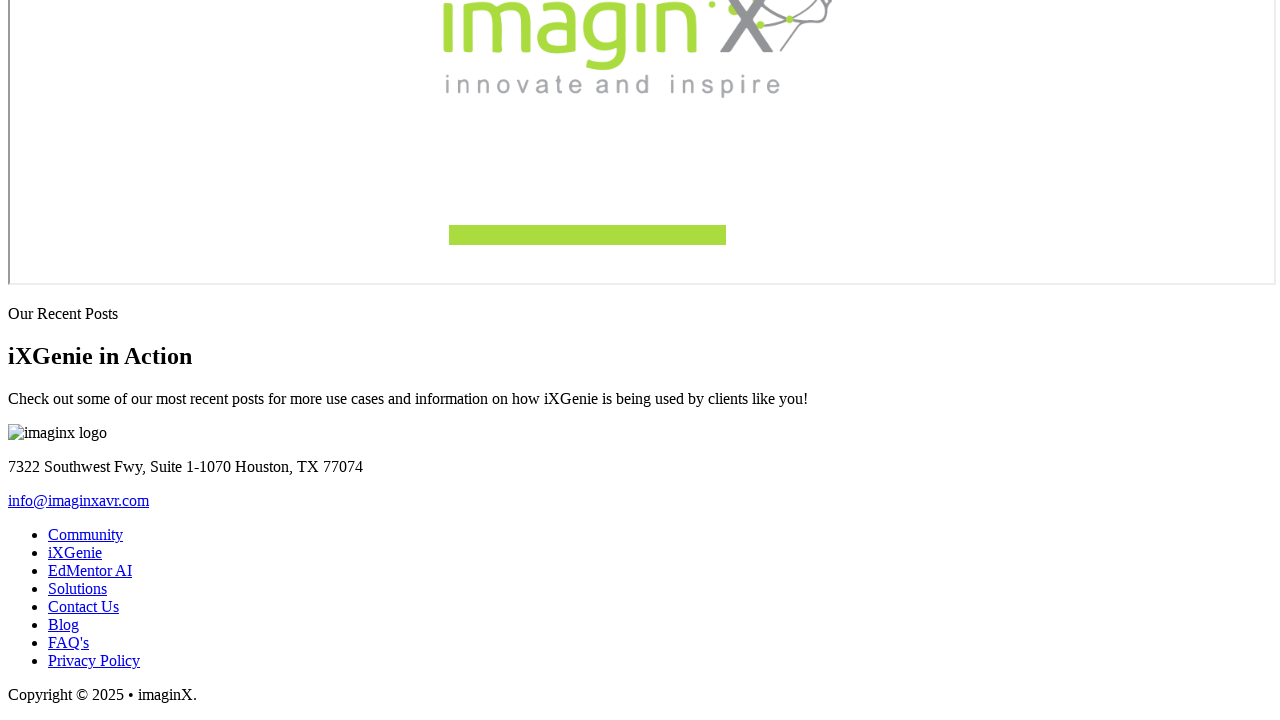

Scrolled back to top of Healthcare page
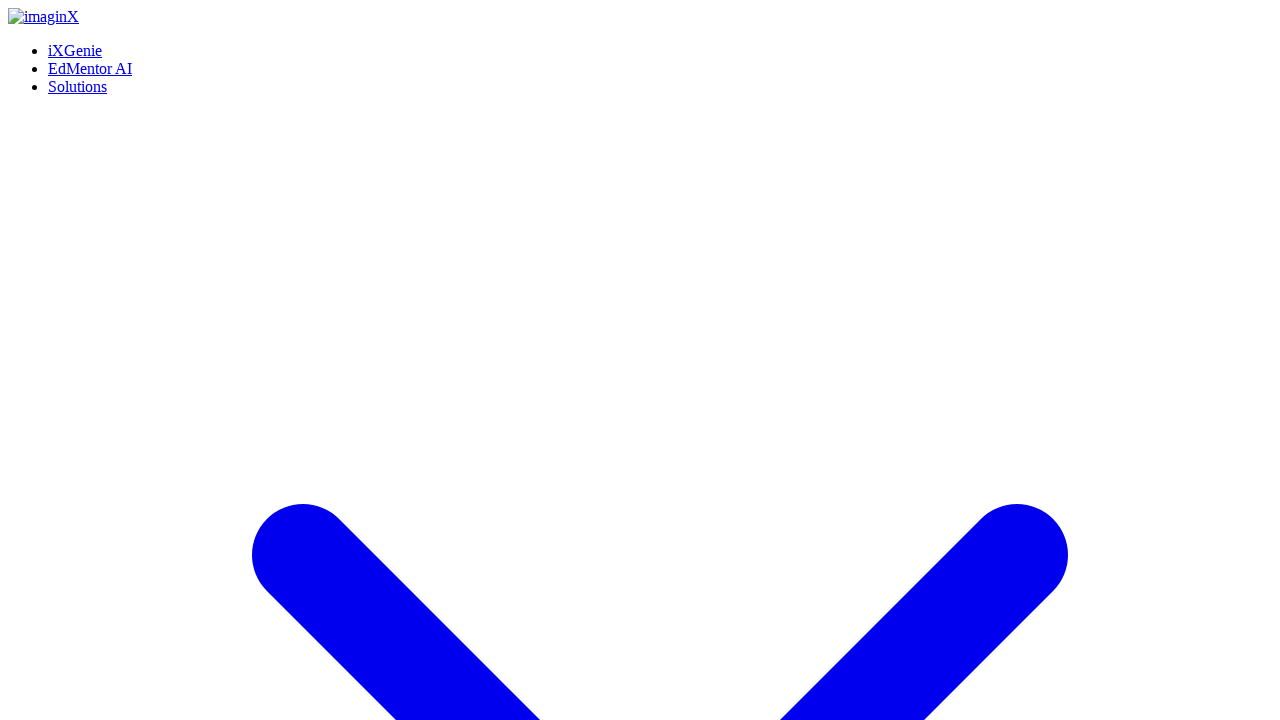

Waited after scrolling to top
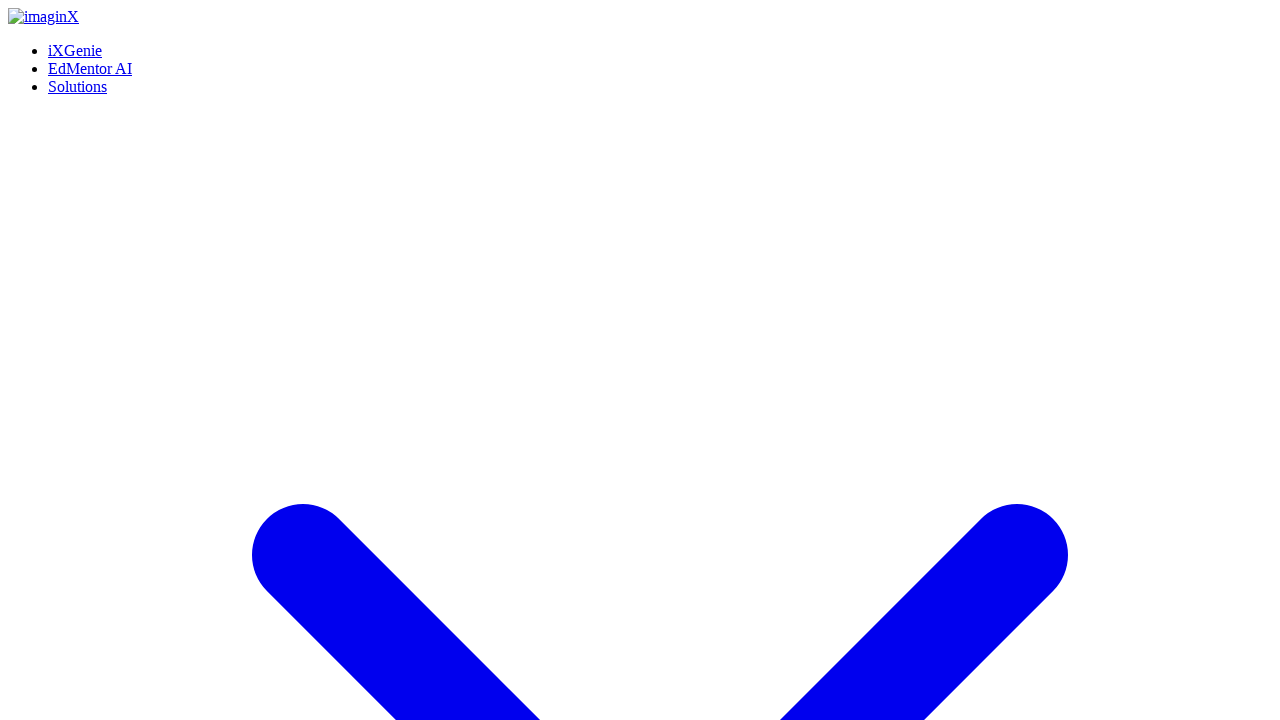

Verified 'Healthcare Training' main header is visible
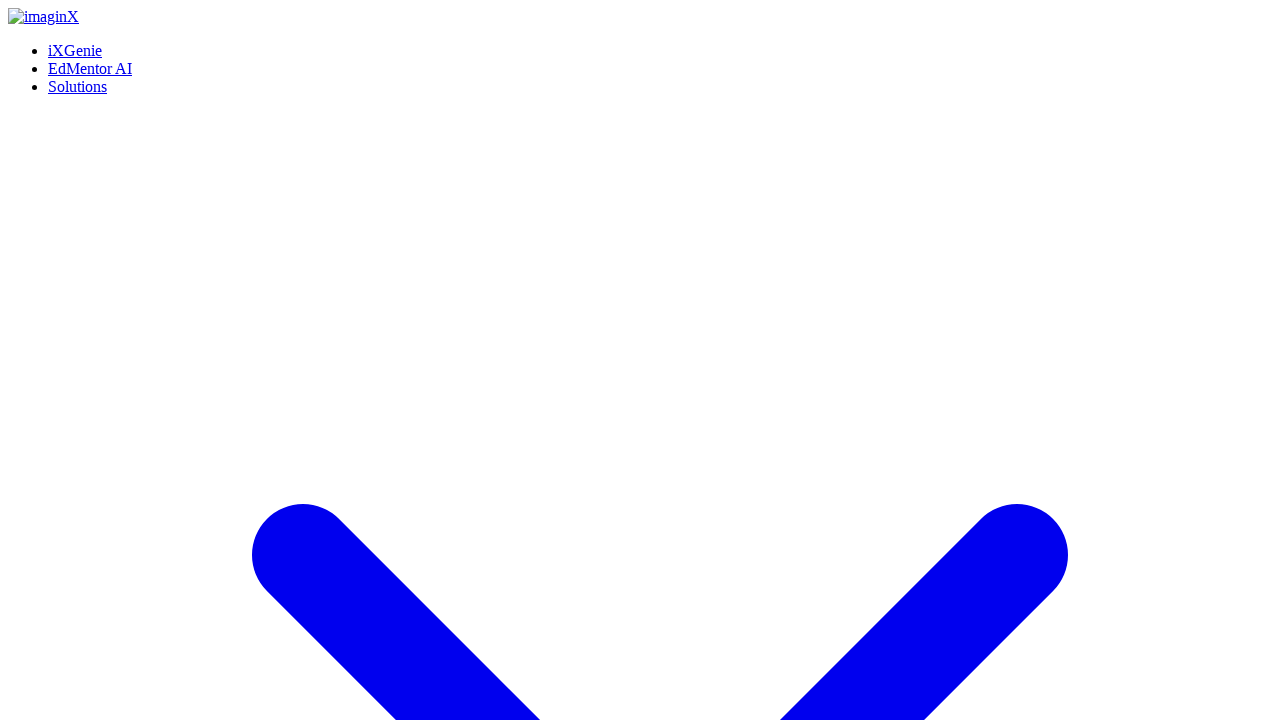

Hovered over Schedule a Call button at (58, 360) on (//a[contains(normalize-space(),'Schedule a Call')])[1]
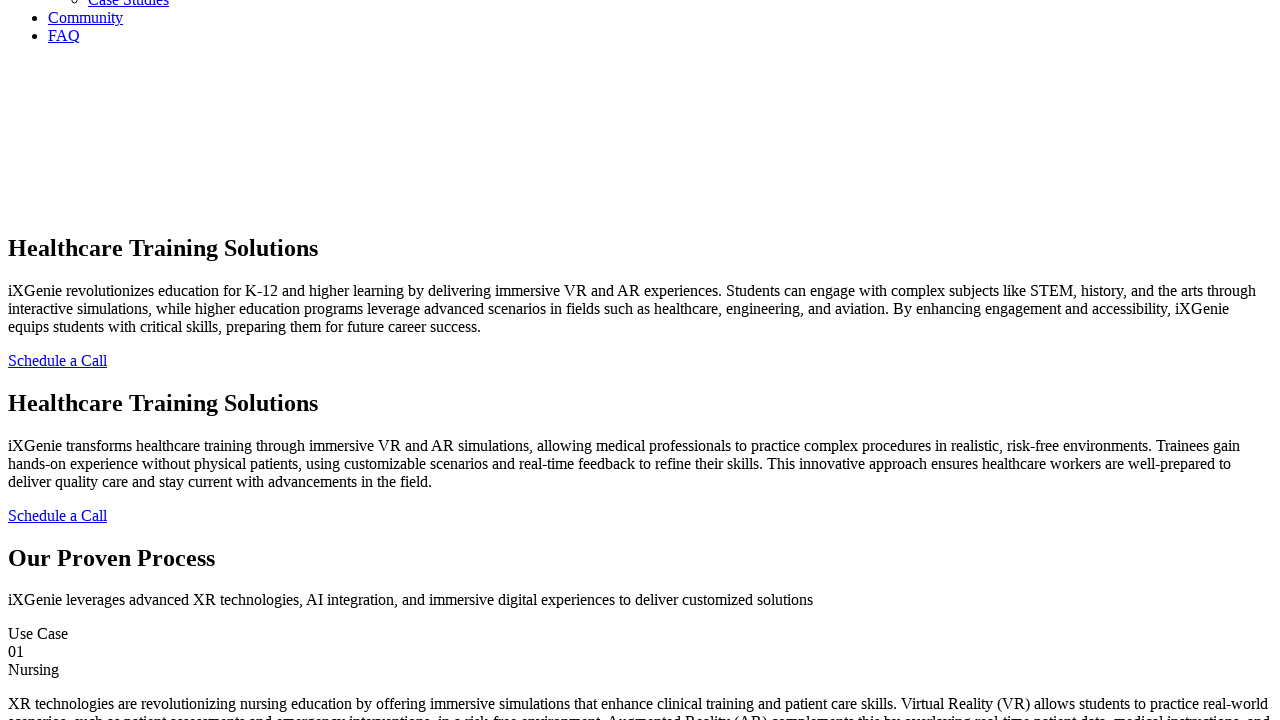

Clicked Schedule a Call button at (58, 360) on (//a[contains(normalize-space(),'Schedule a Call')])[1]
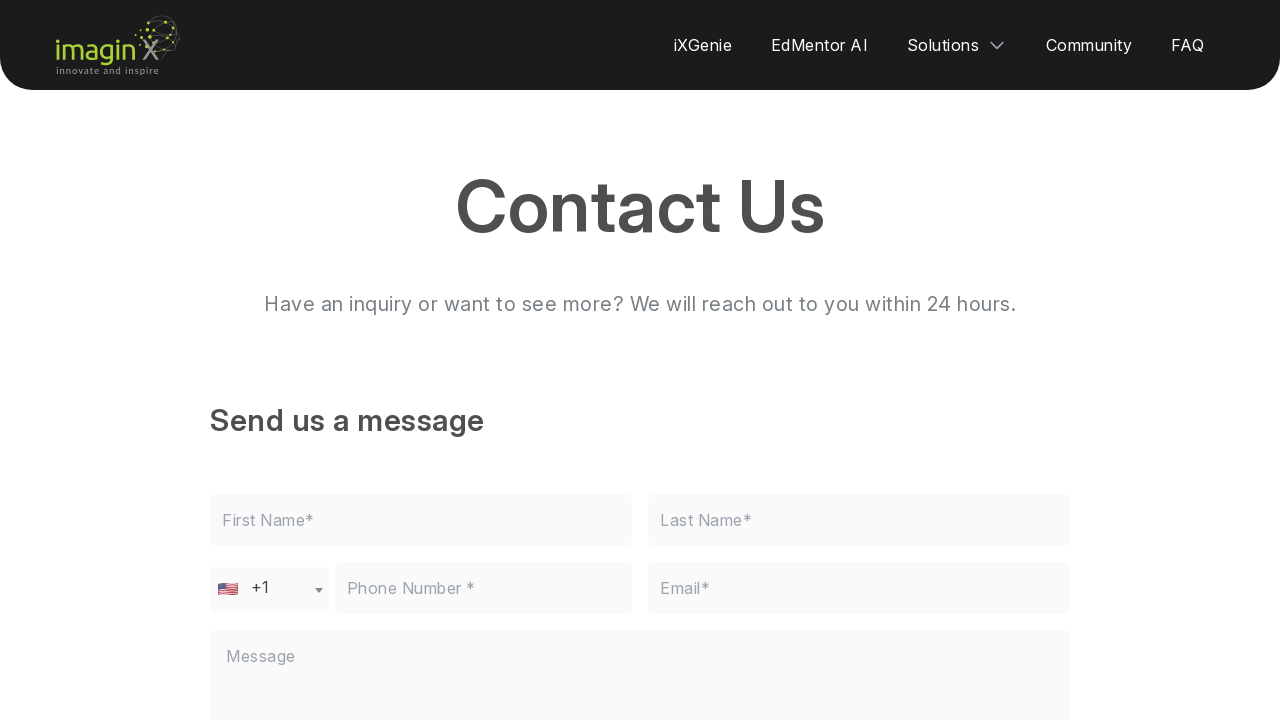

Contact Us page loaded after clicking Schedule a Call
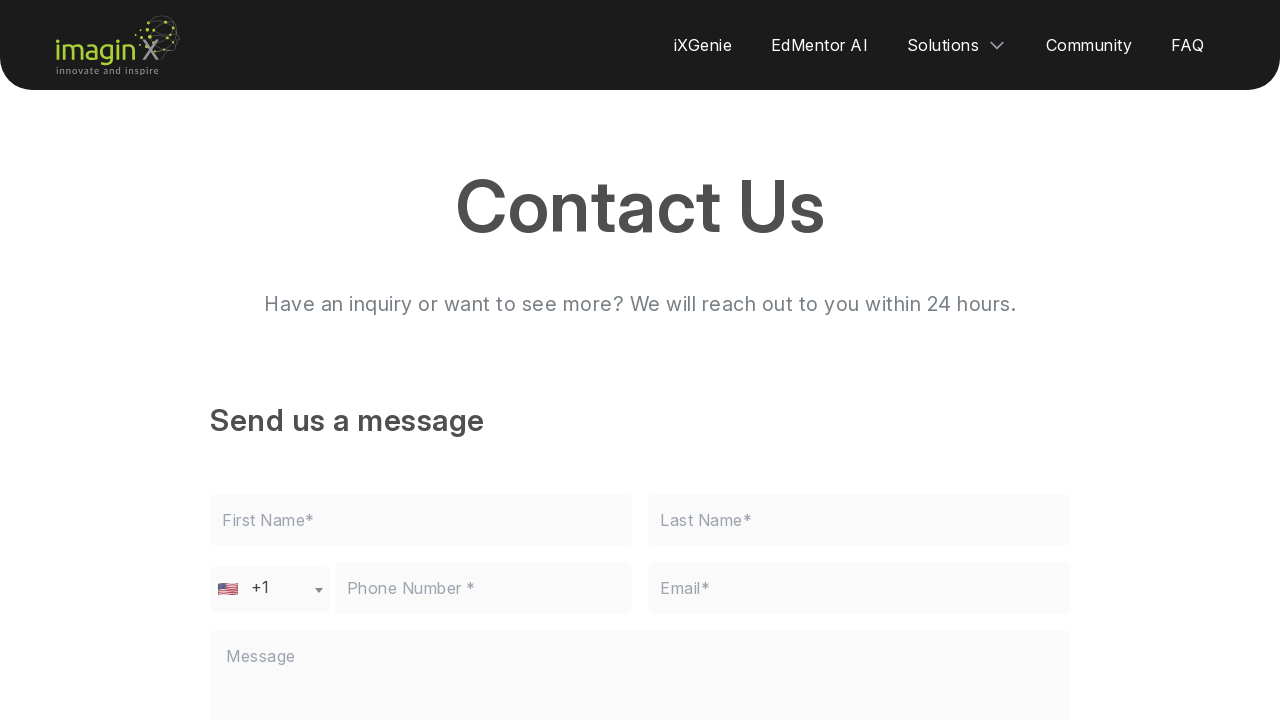

Verified Contact Us page header is visible
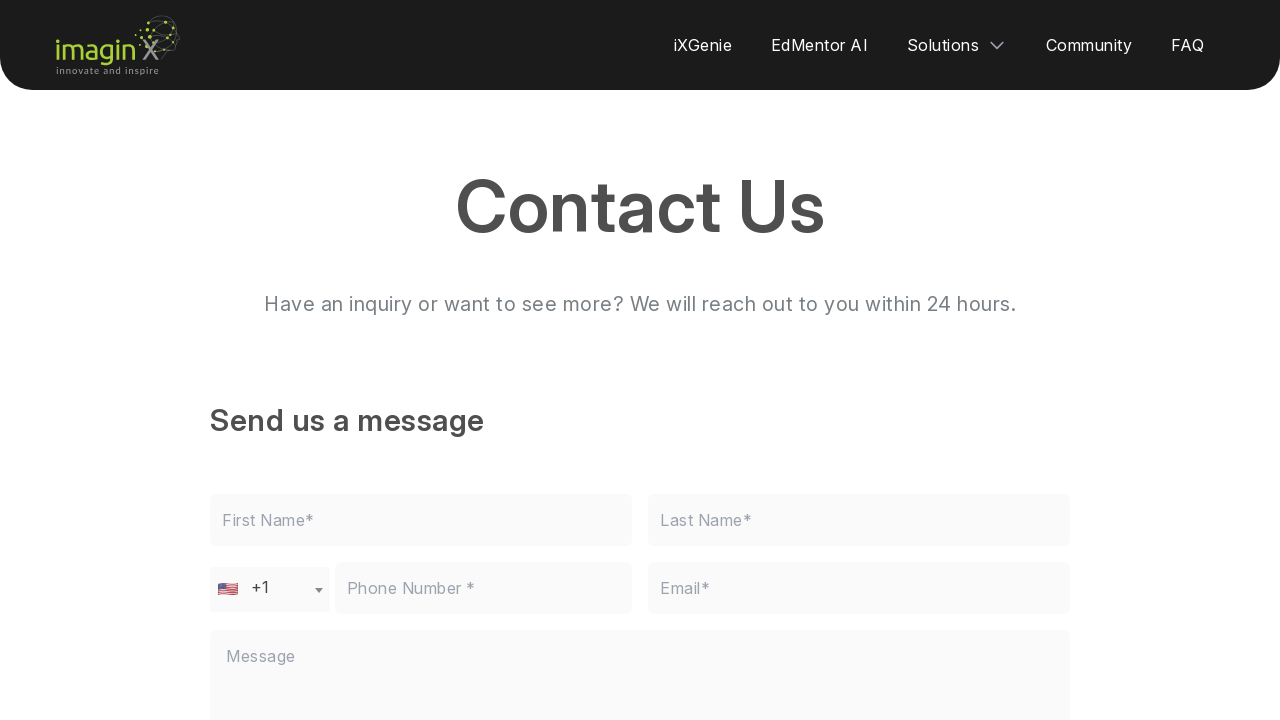

Navigated back to Healthcare page
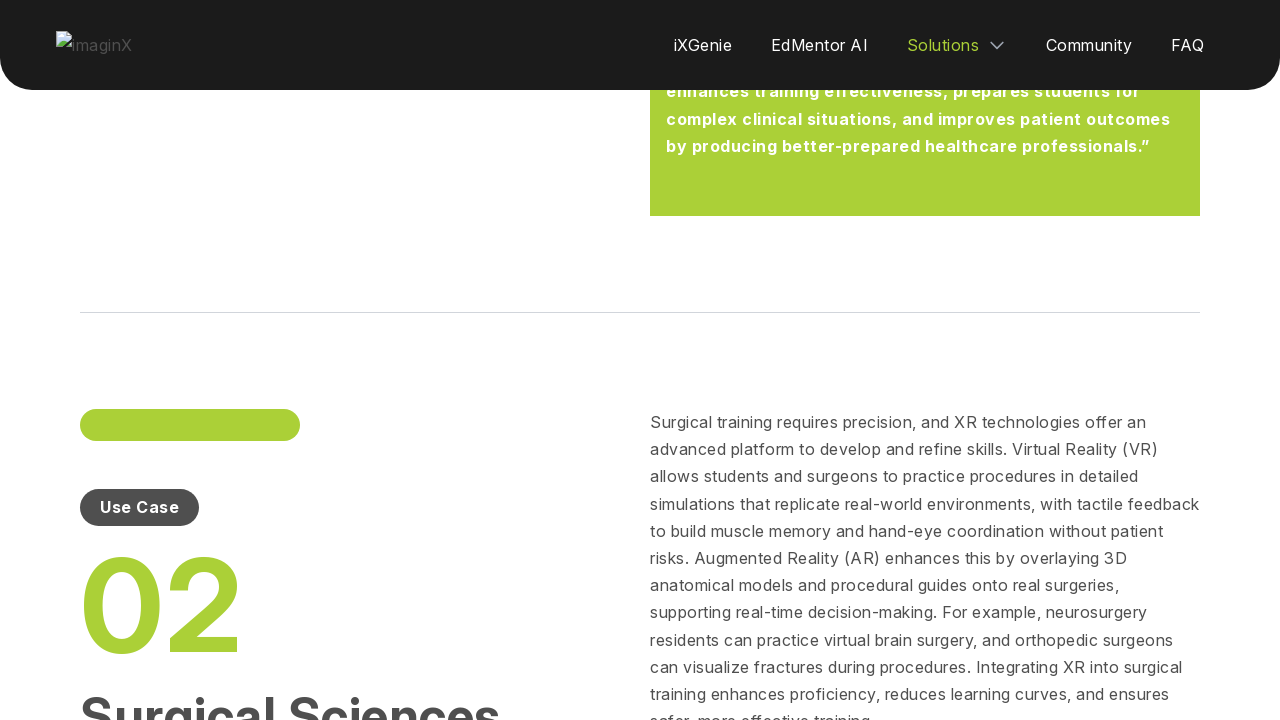

Healthcare page reloaded after navigation
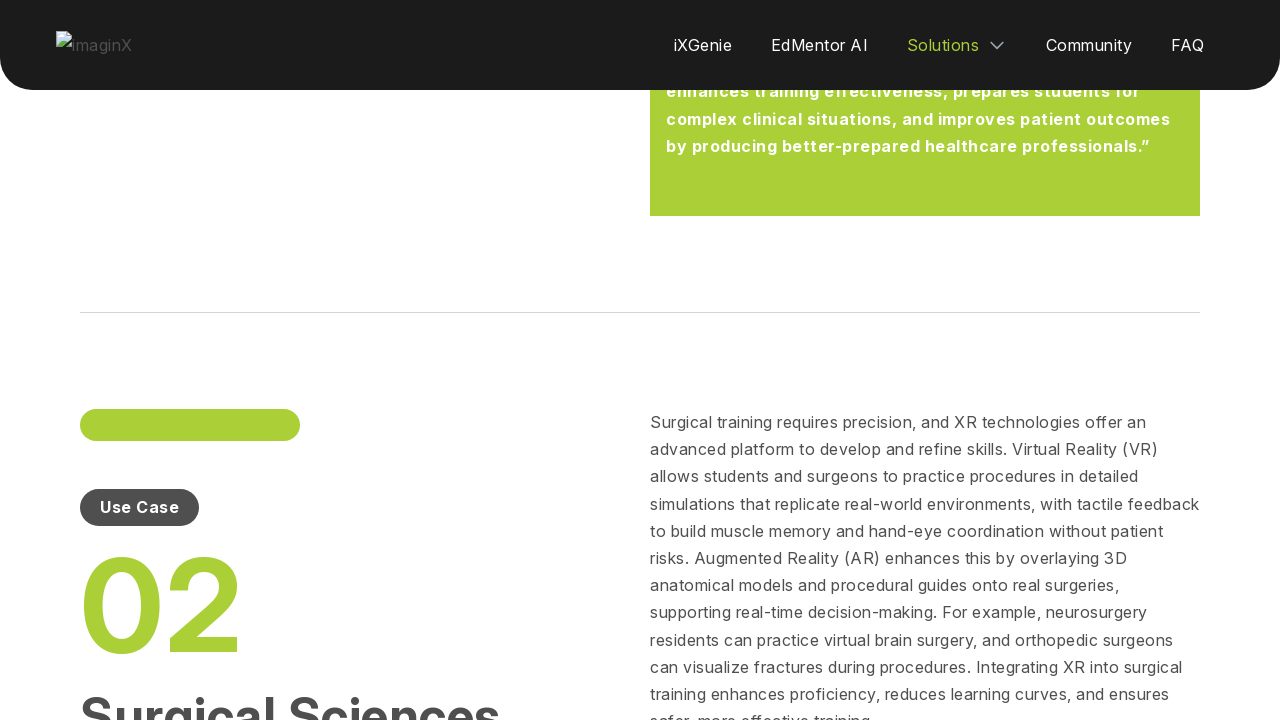

Verified Nursing use case header is visible
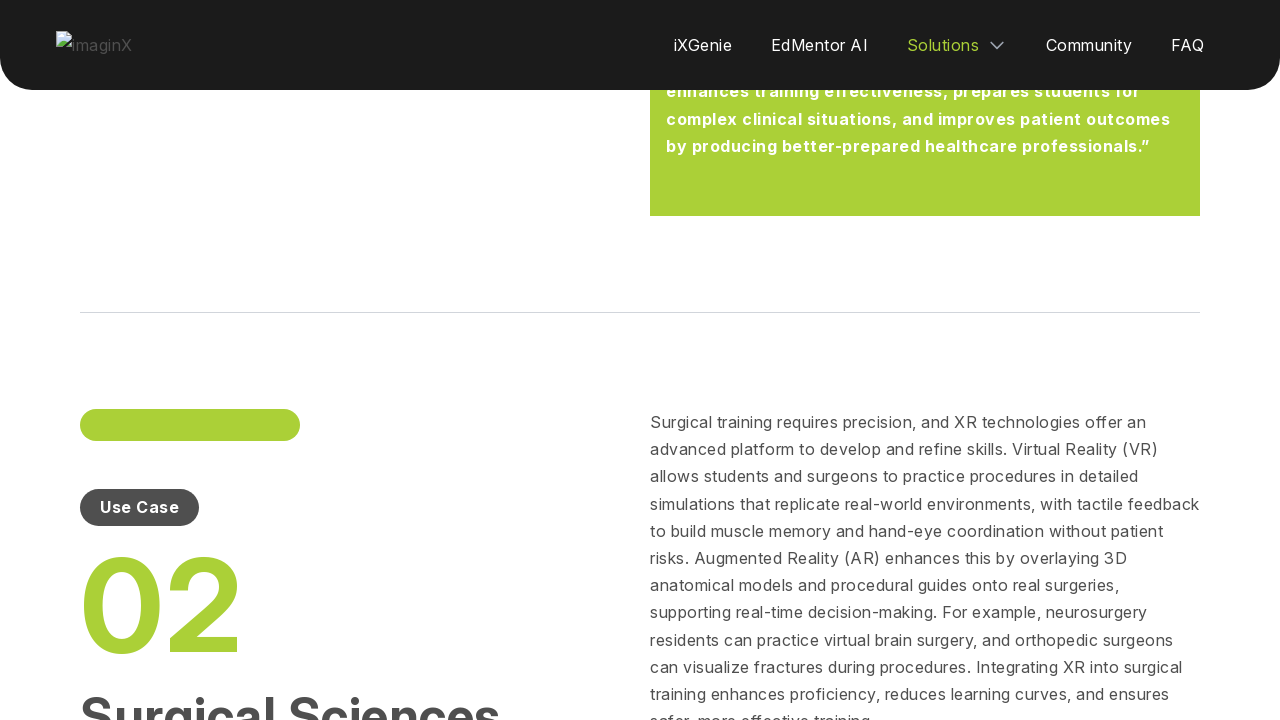

Verified Surgical Sciences use case header is visible
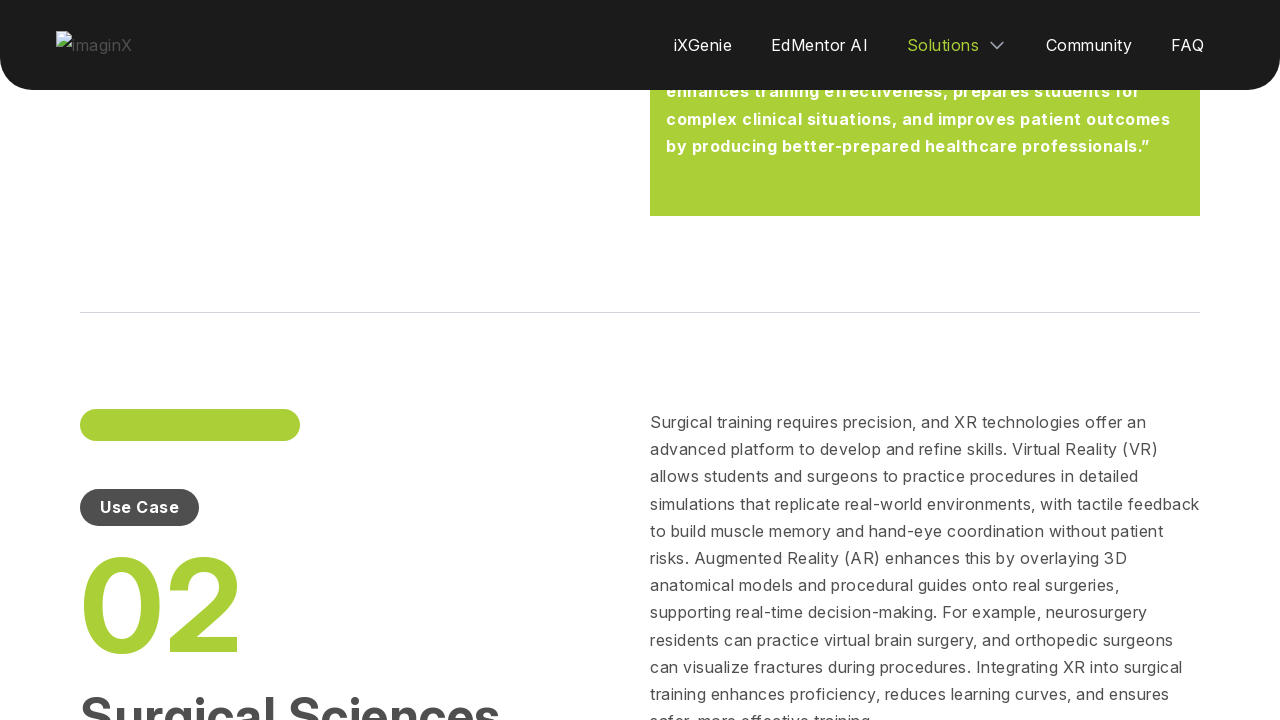

Verified Pharmaceutical Training & Research use case header is visible
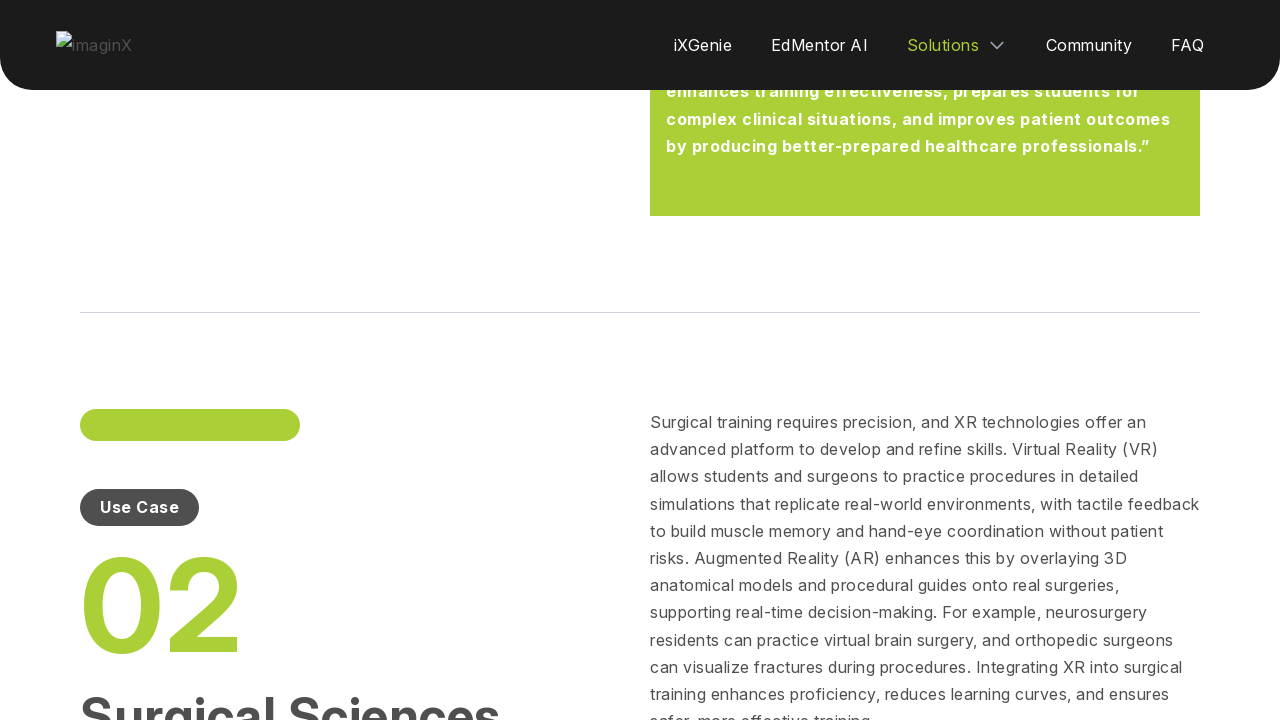

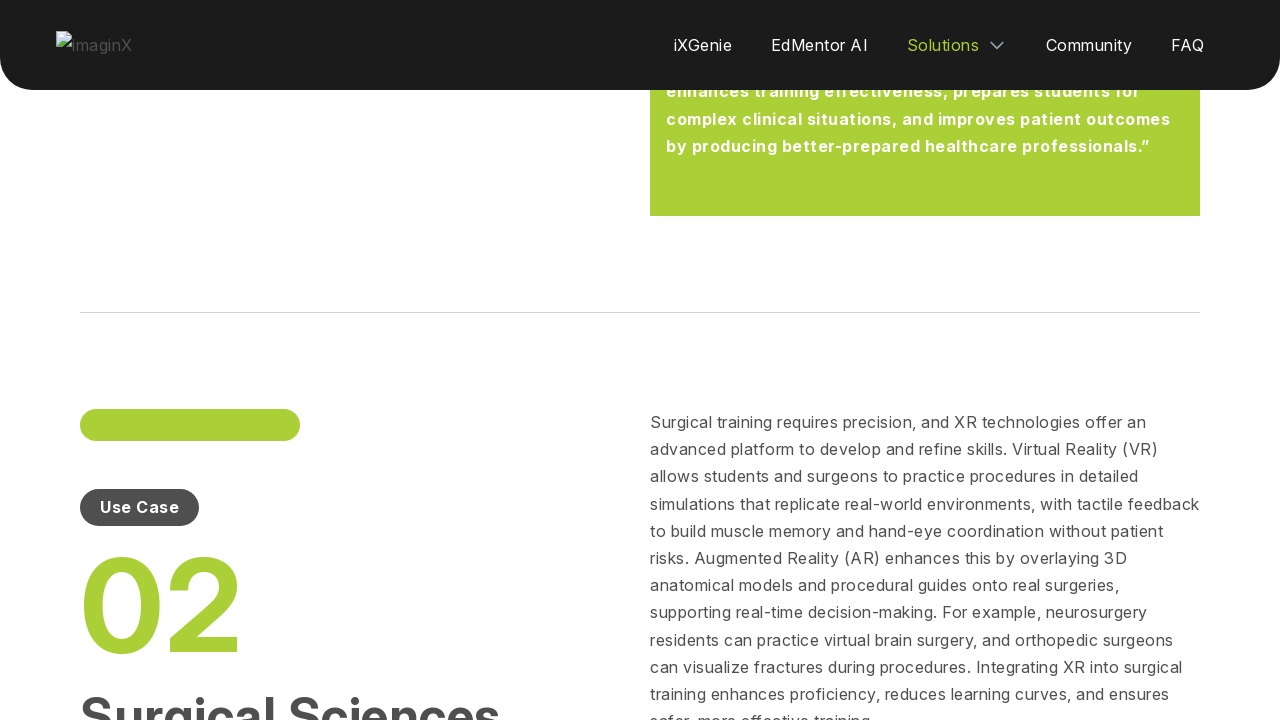